Tests various mouse click actions including single click, double click, and right click on different buttons

Starting URL: http://sahitest.com/demo/clicks.htm

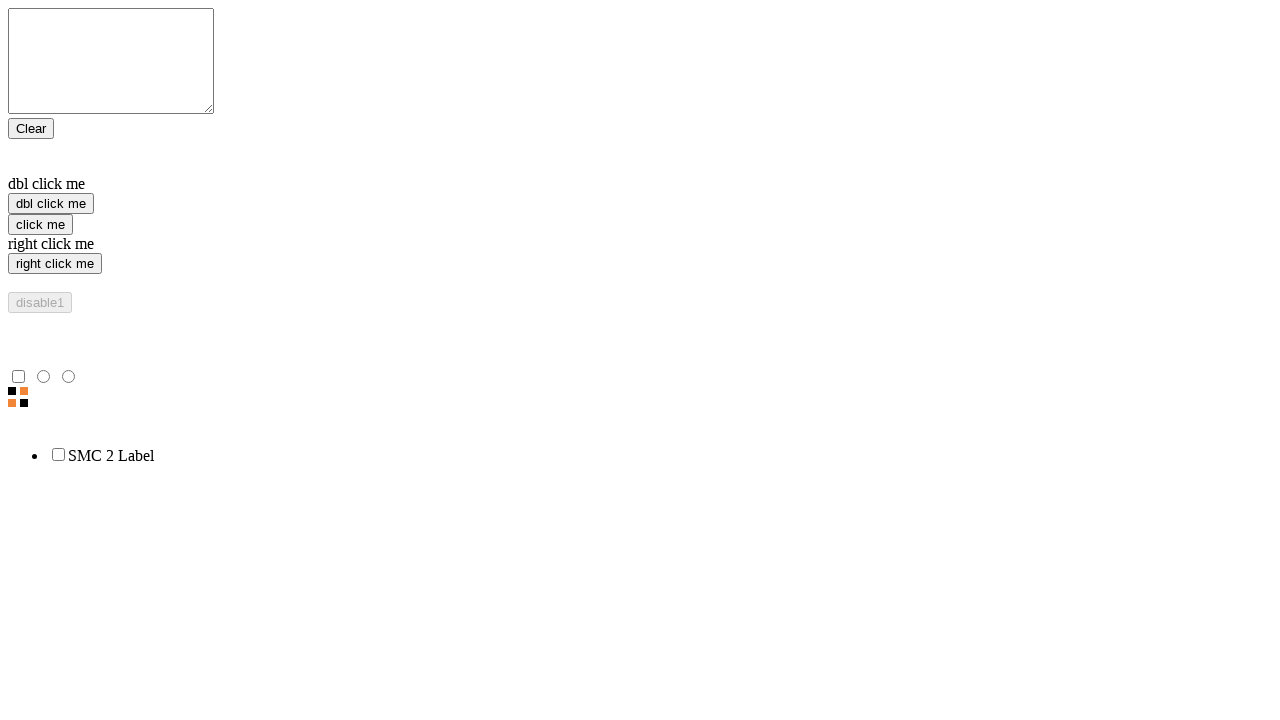

Located single click button element
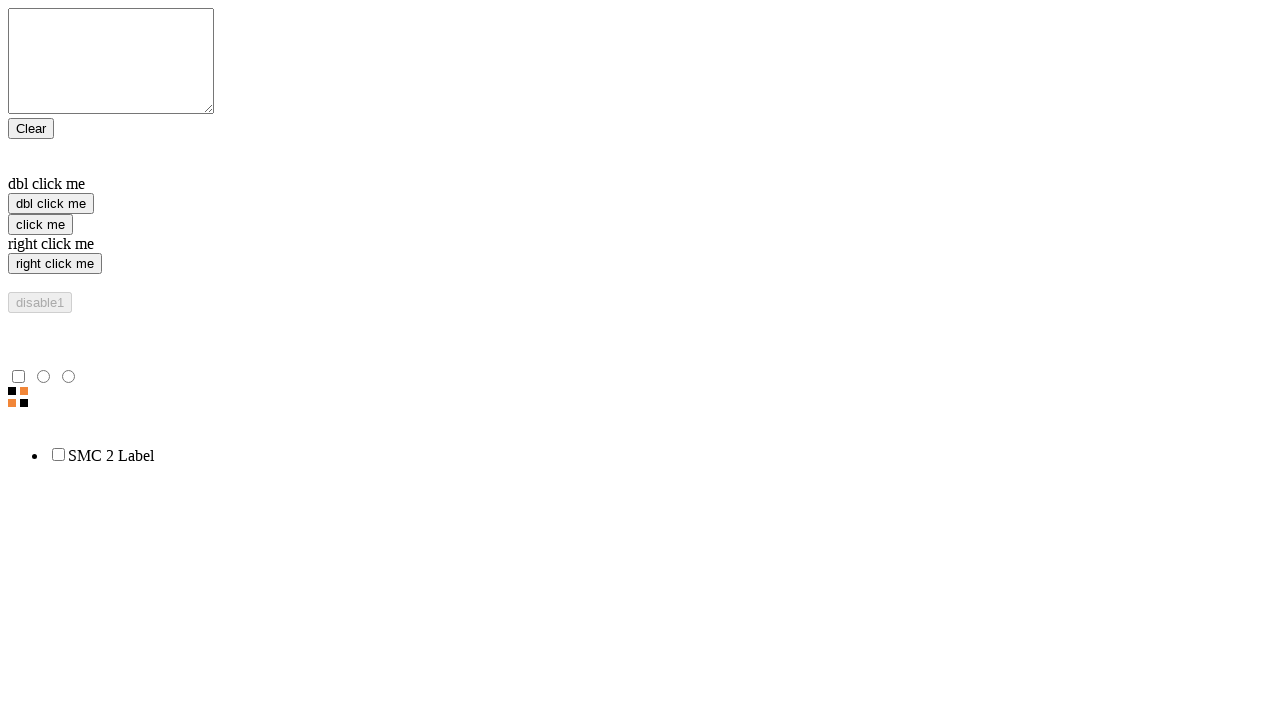

Located double click button element
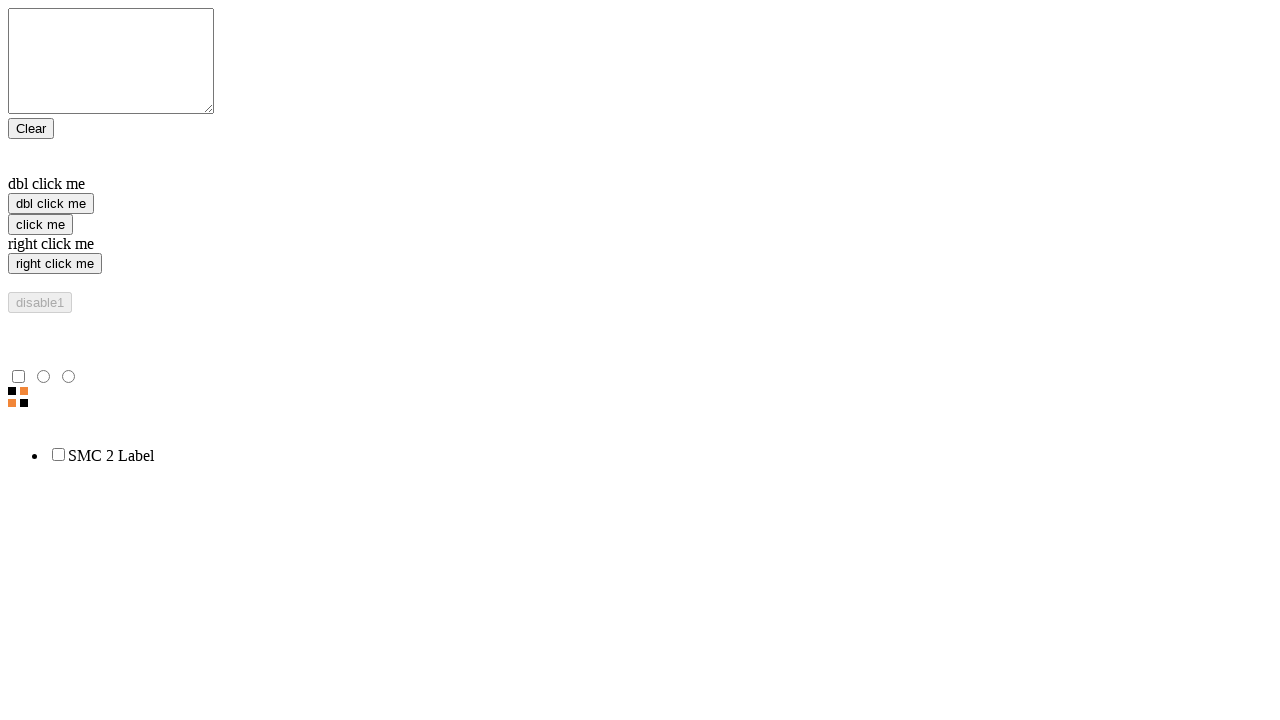

Located right click button element
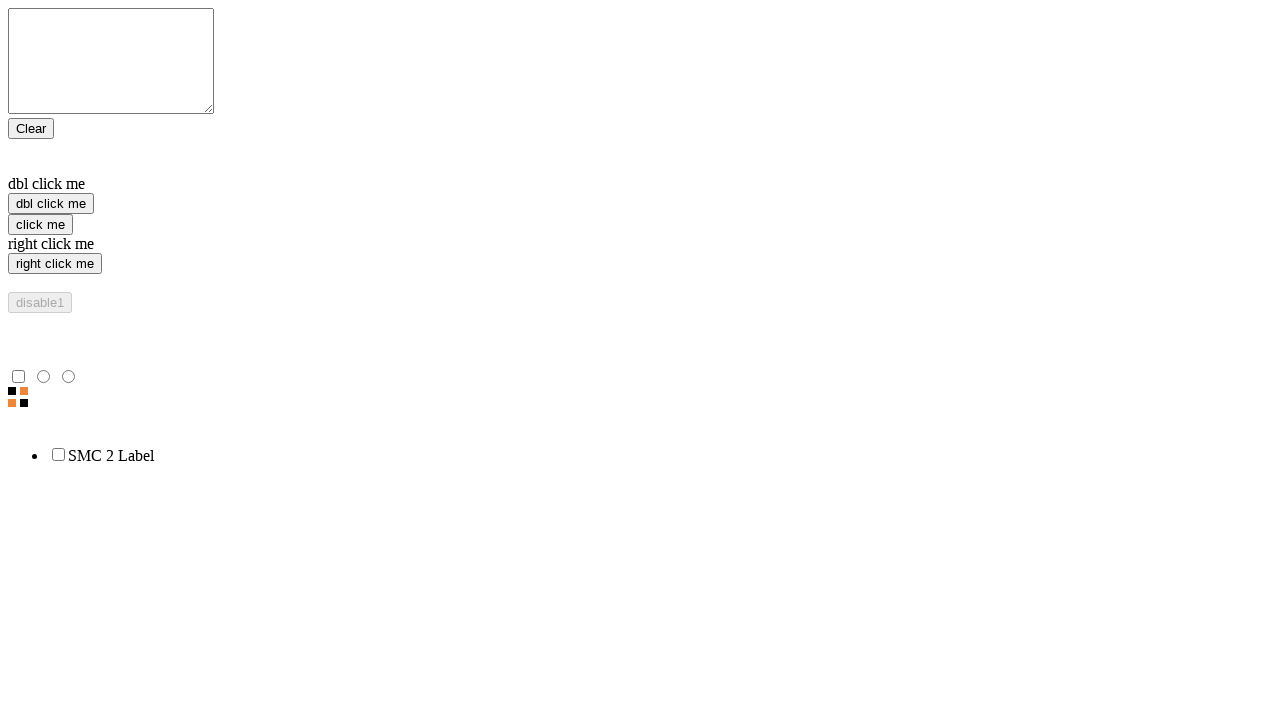

Performed single click on button at (40, 224) on xpath=/html/body/form/input[3]
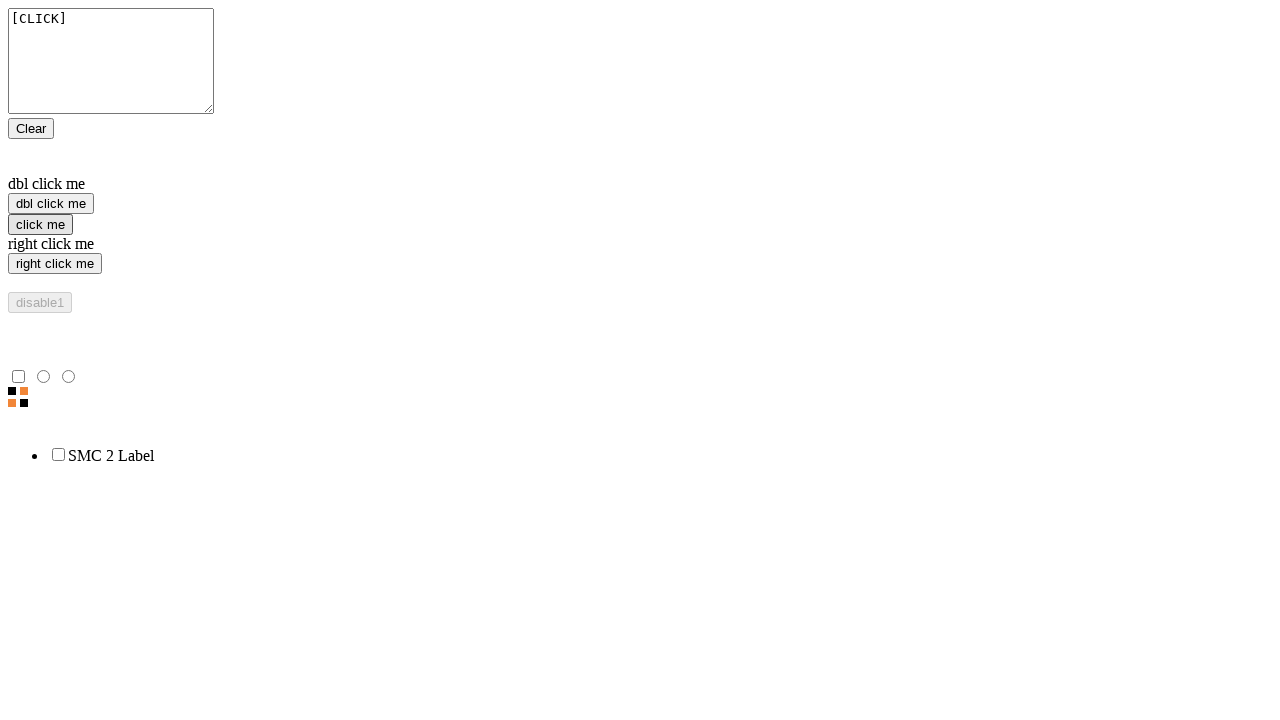

Performed right click on button at (55, 264) on xpath=//input[@value="right click me"]
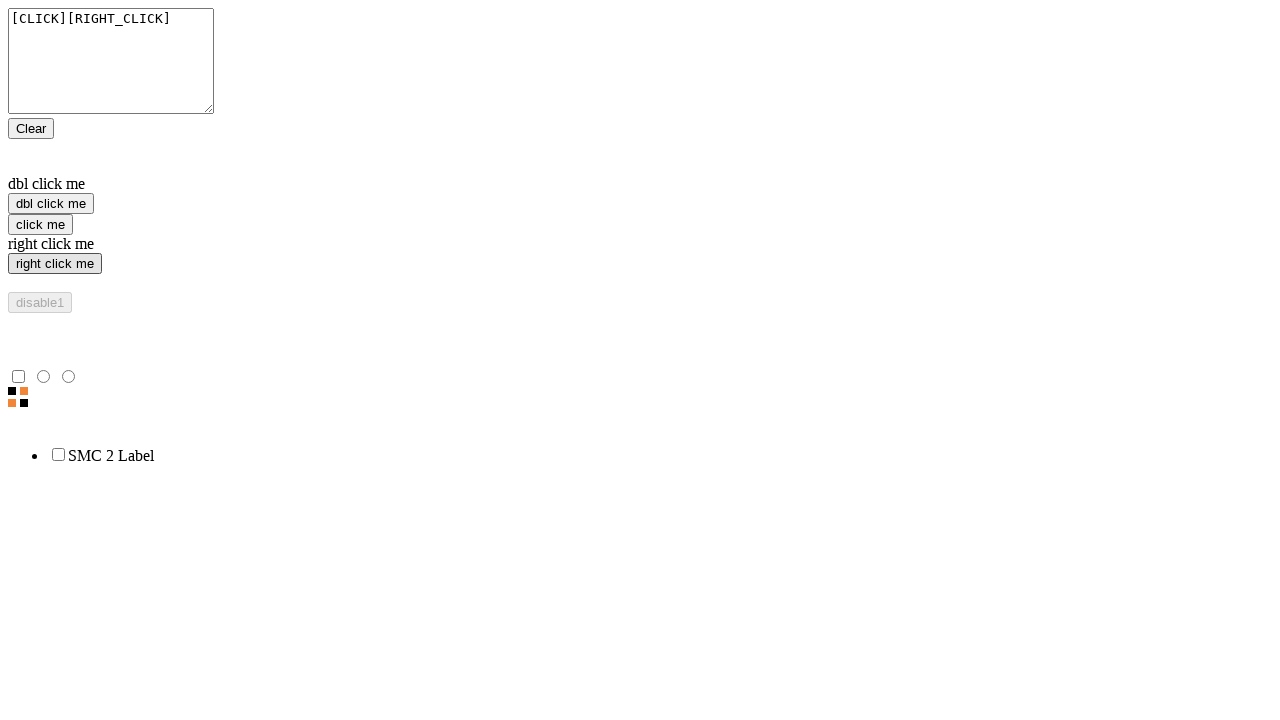

Performed double click on button at (51, 204) on xpath=//input[@value="dbl click me"]
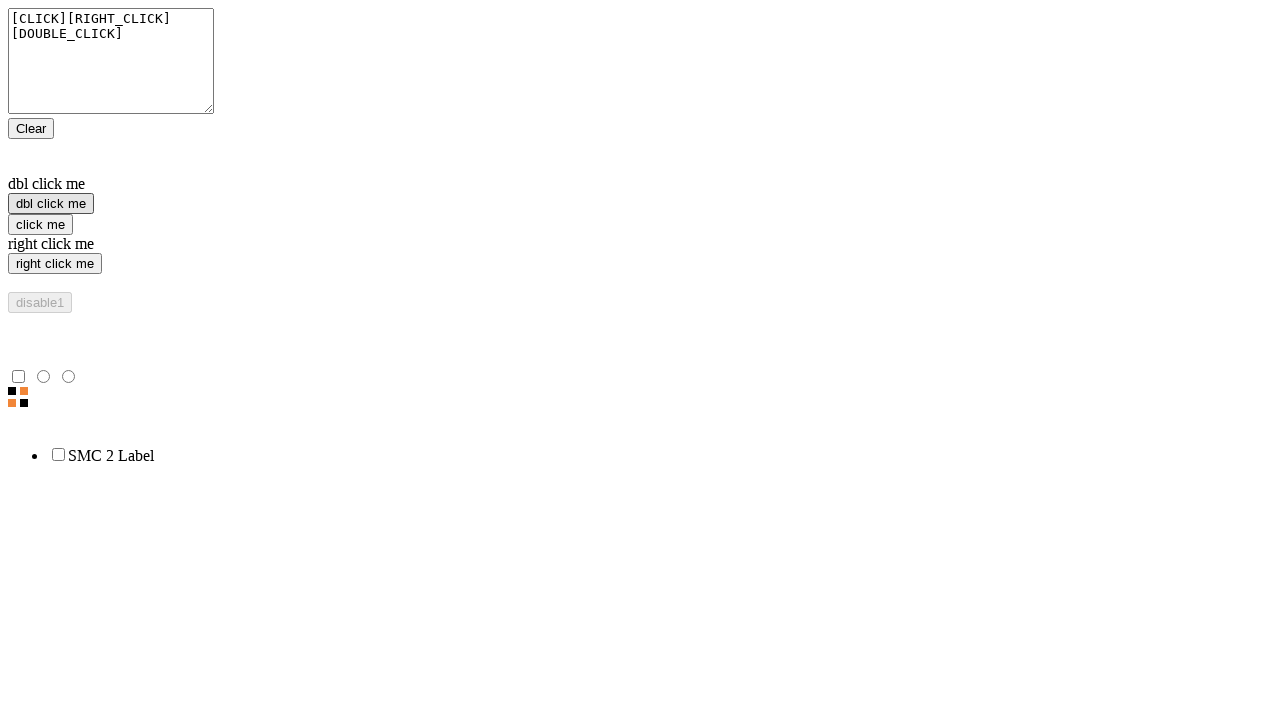

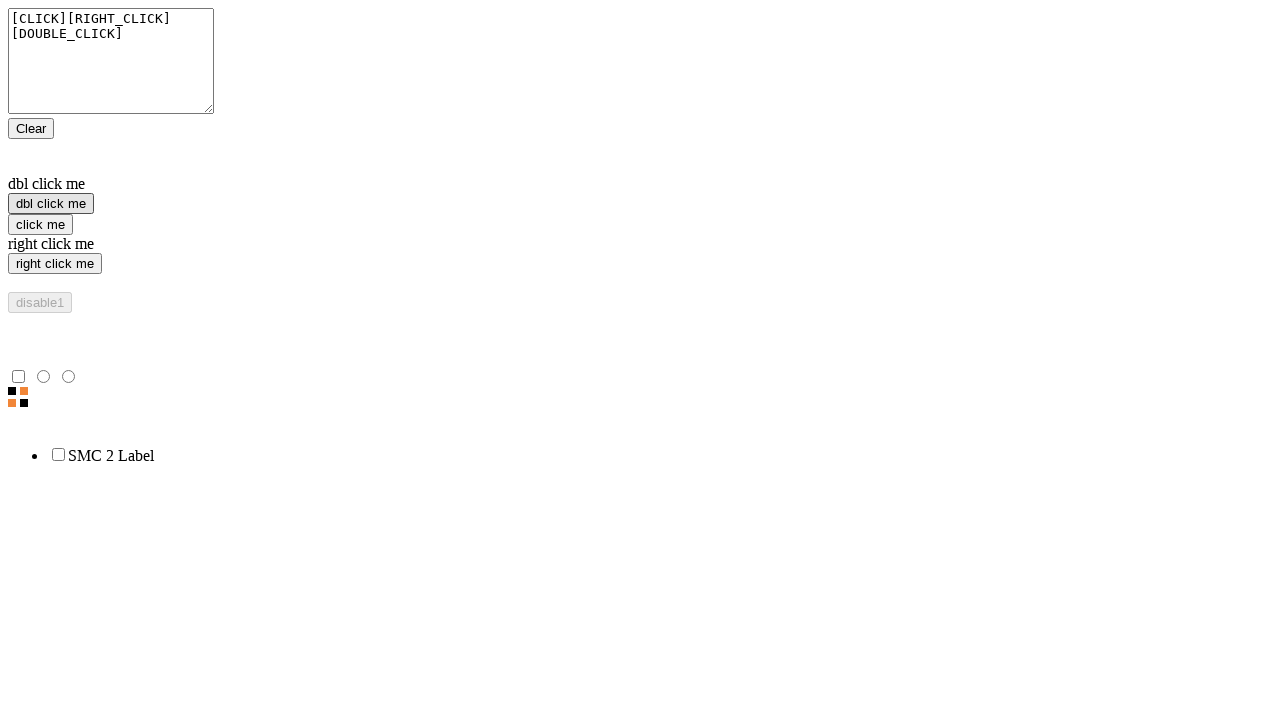